Tests the e-commerce flow of browsing laptops, selecting a MacBook Air, adding it to cart, accepting the alert, and navigating to the cart page

Starting URL: https://www.demoblaze.com/

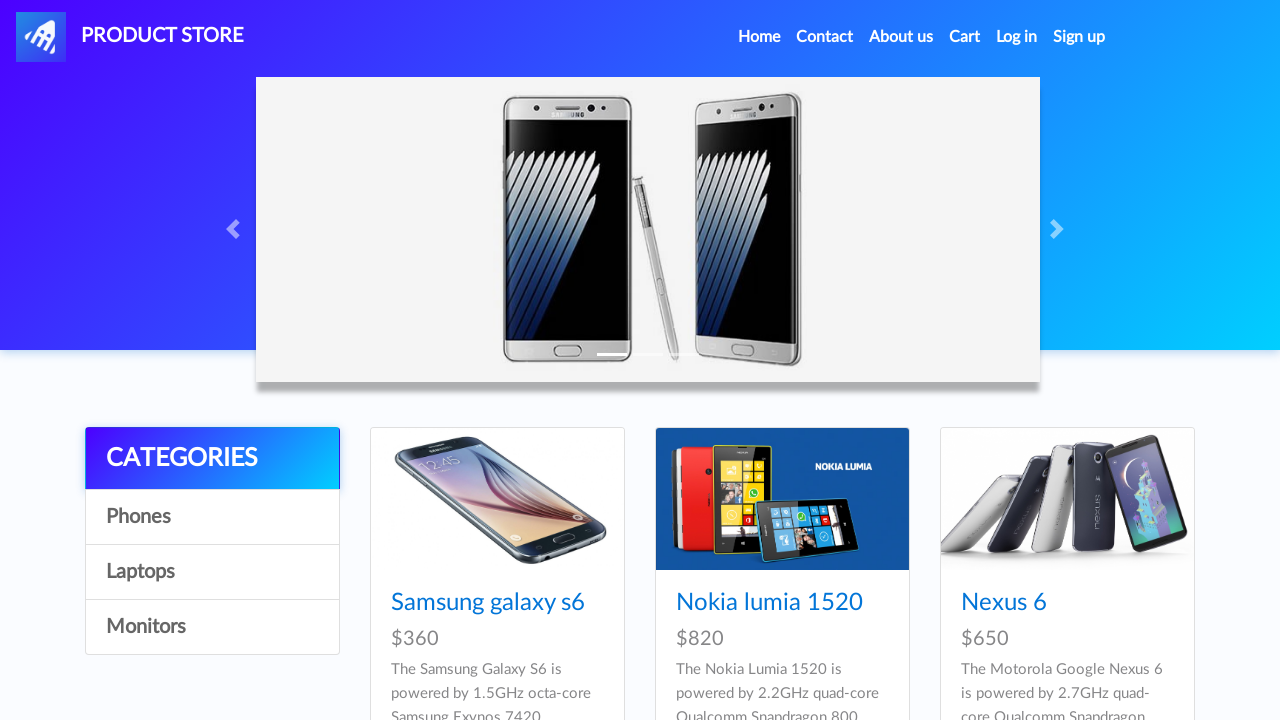

Clicked on Laptops category at (212, 572) on text=Laptops
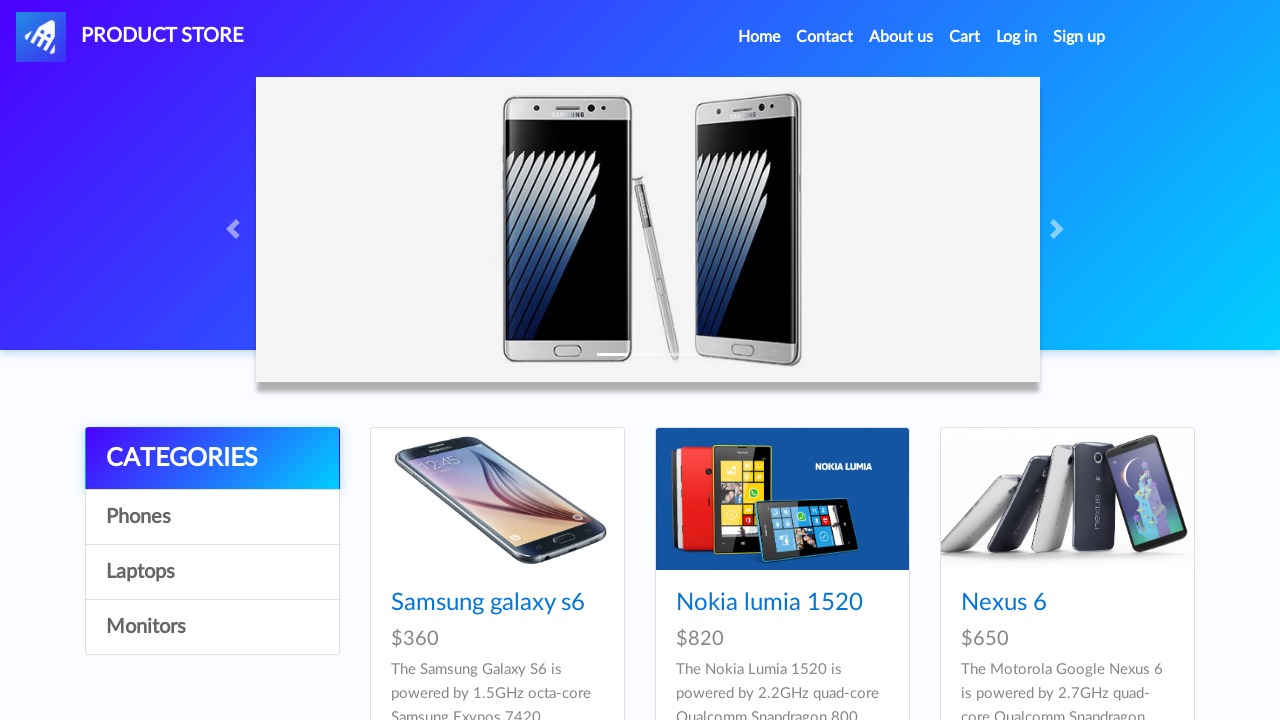

Waited 3 seconds for Laptops page to load
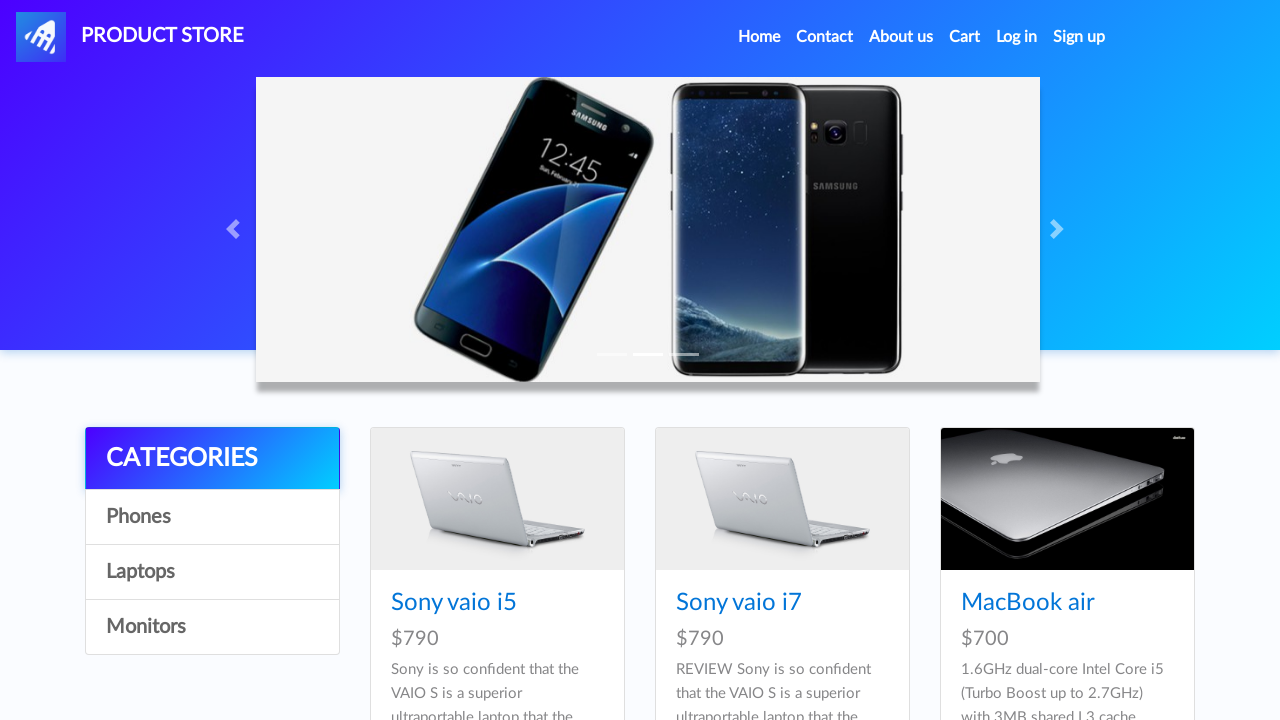

Clicked on MacBook Air product at (1028, 603) on text=MacBook air
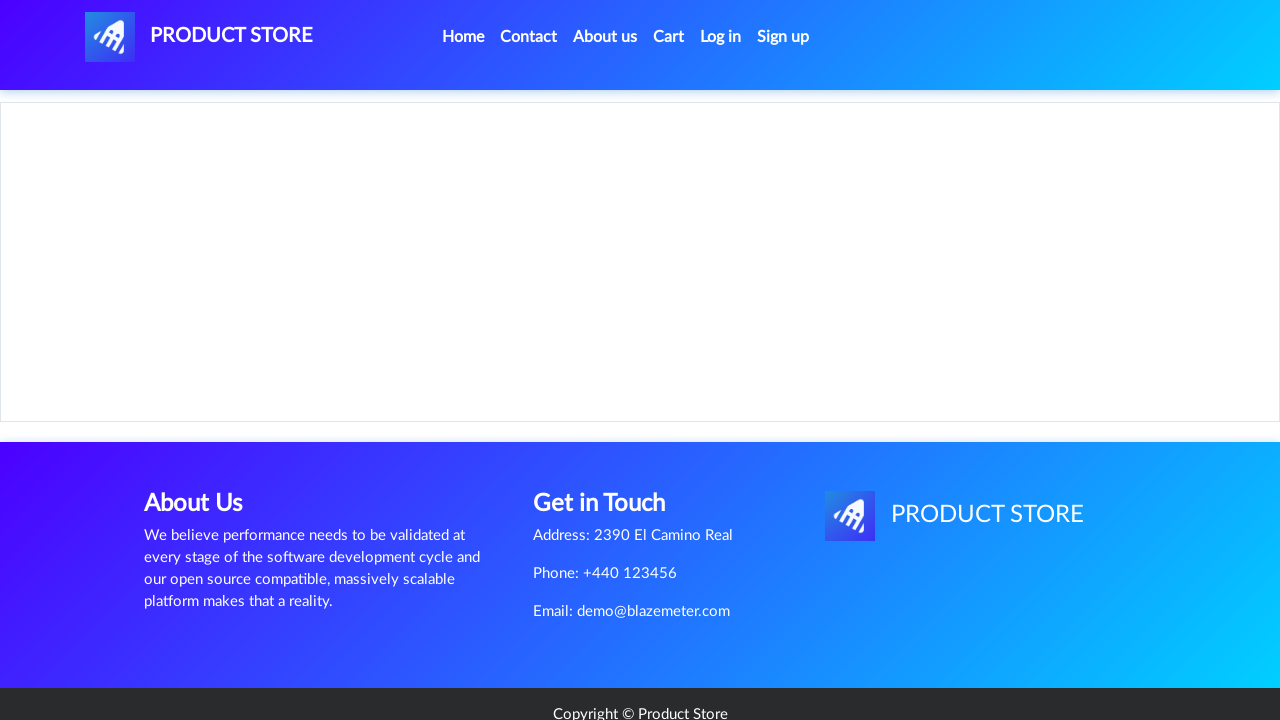

Waited 3 seconds for MacBook Air product details to load
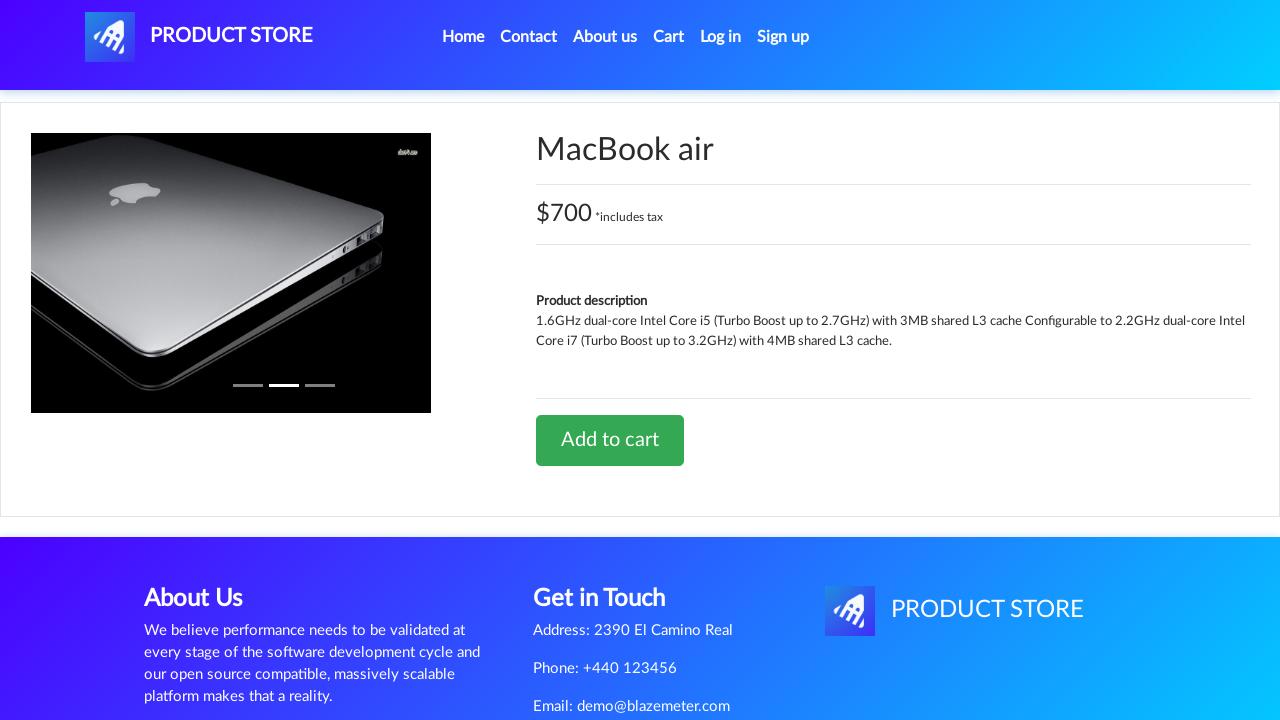

Clicked 'Add to cart' button for MacBook Air at (610, 440) on text=Add to cart
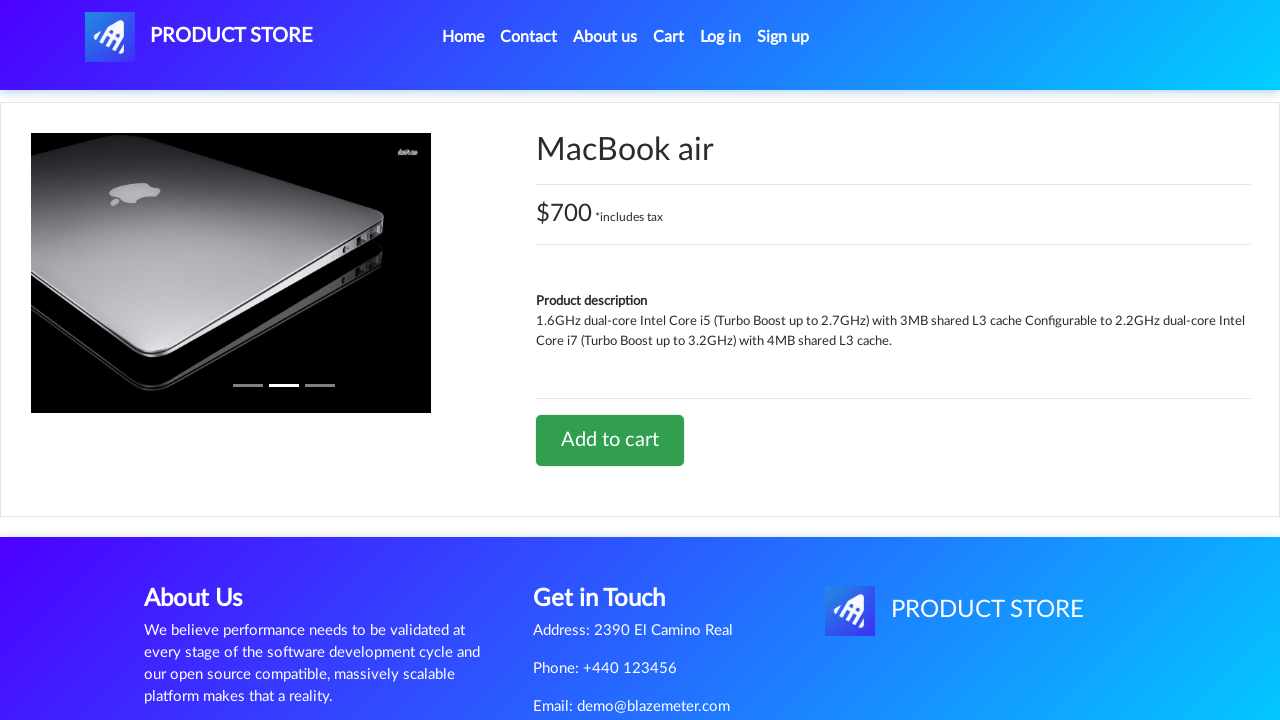

Waited 3 seconds after clicking Add to cart
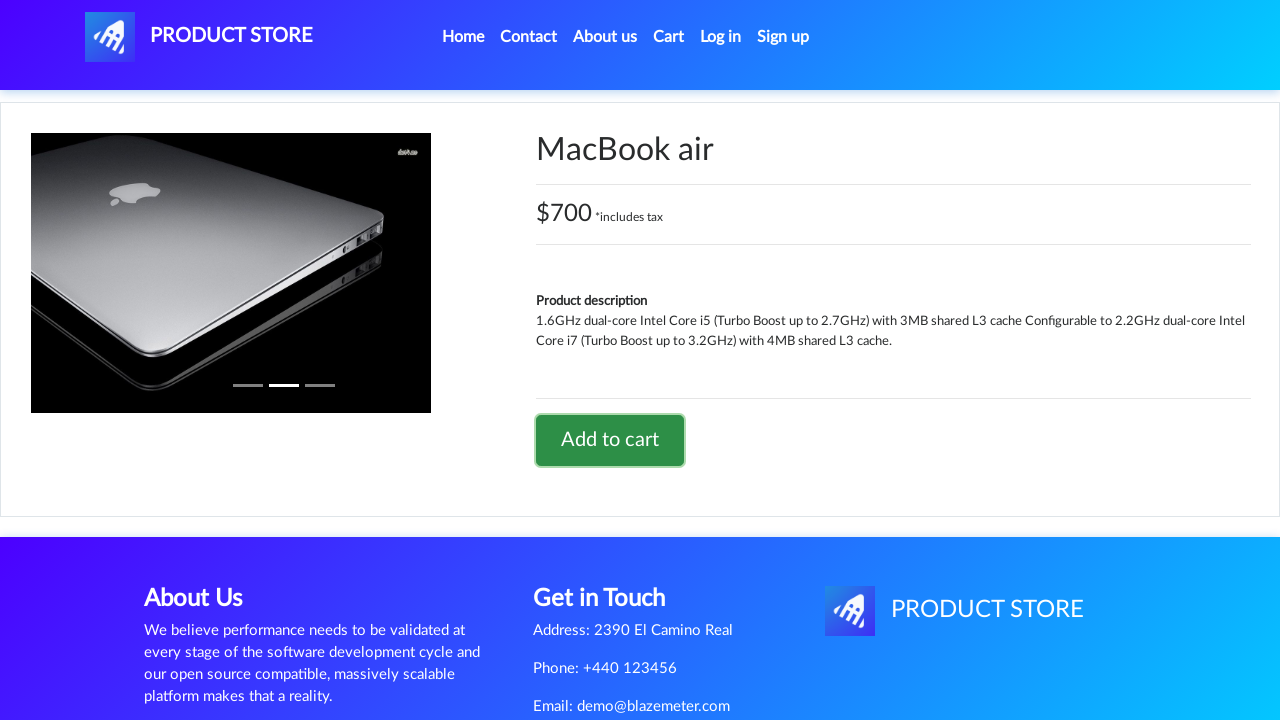

Set up alert handler to accept dialog
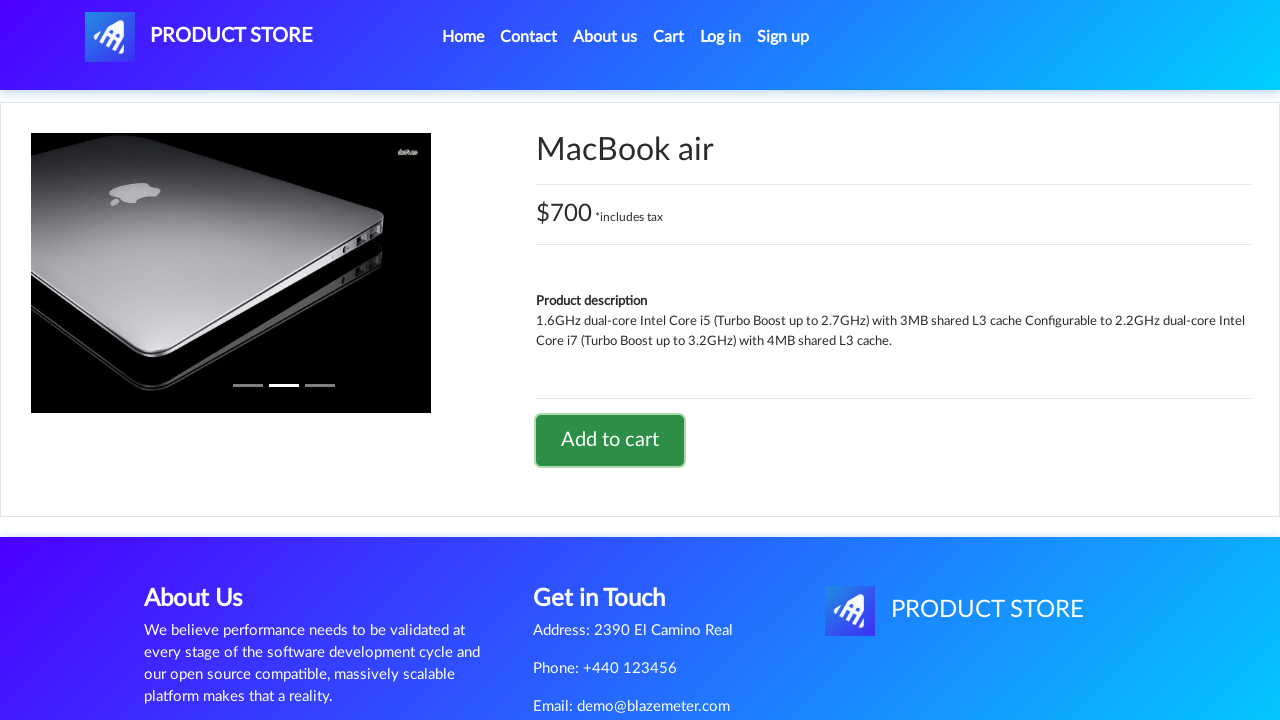

Waited 3 seconds and accepted the alert confirmation
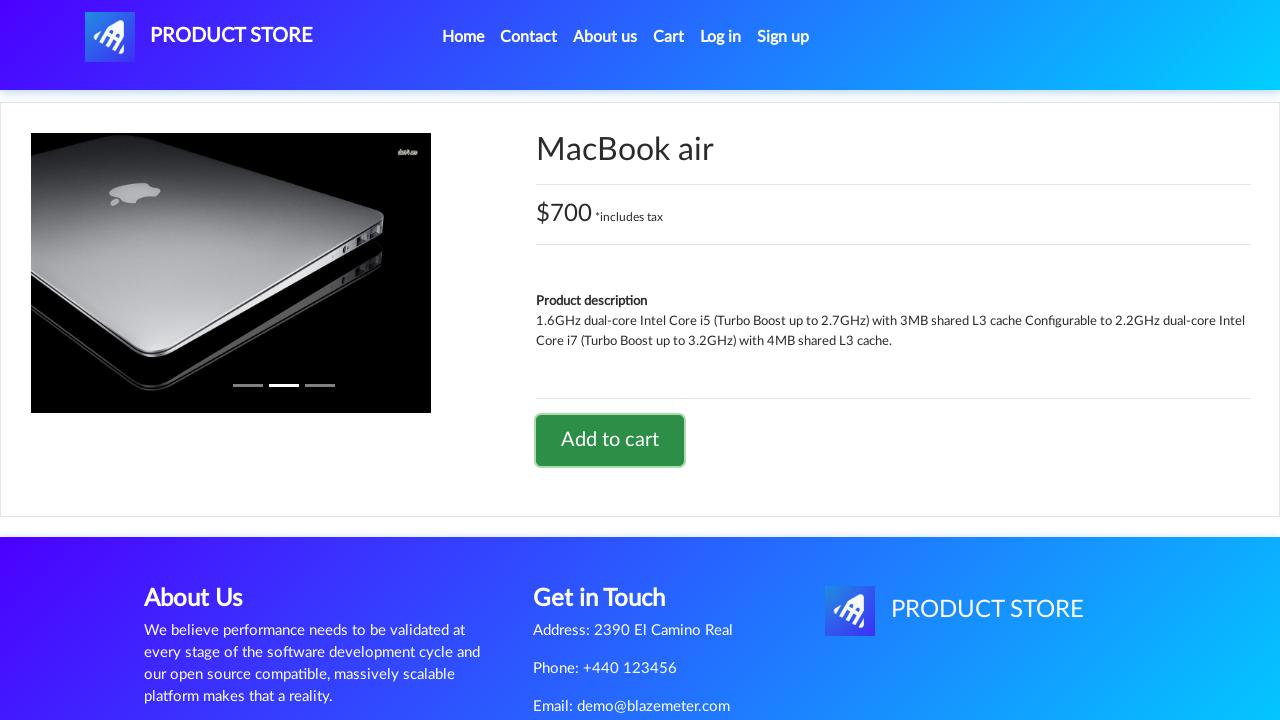

Clicked on Cart to navigate to cart page at (669, 37) on text=Cart
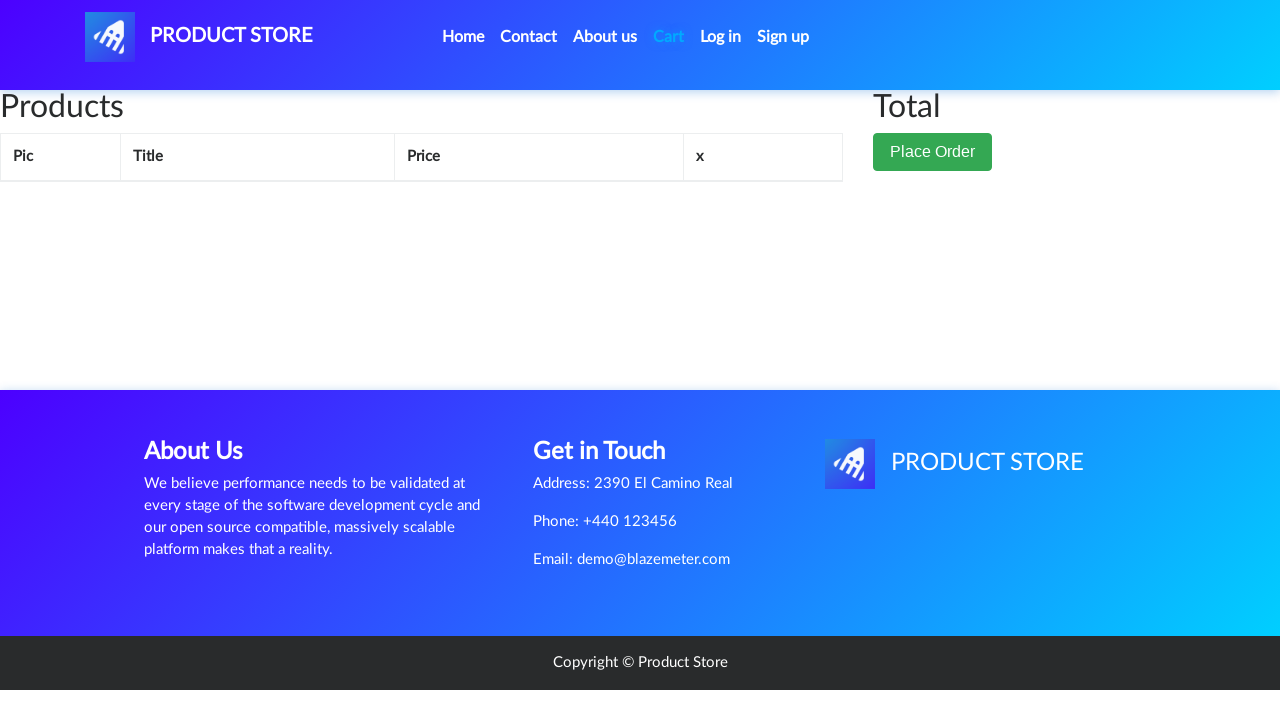

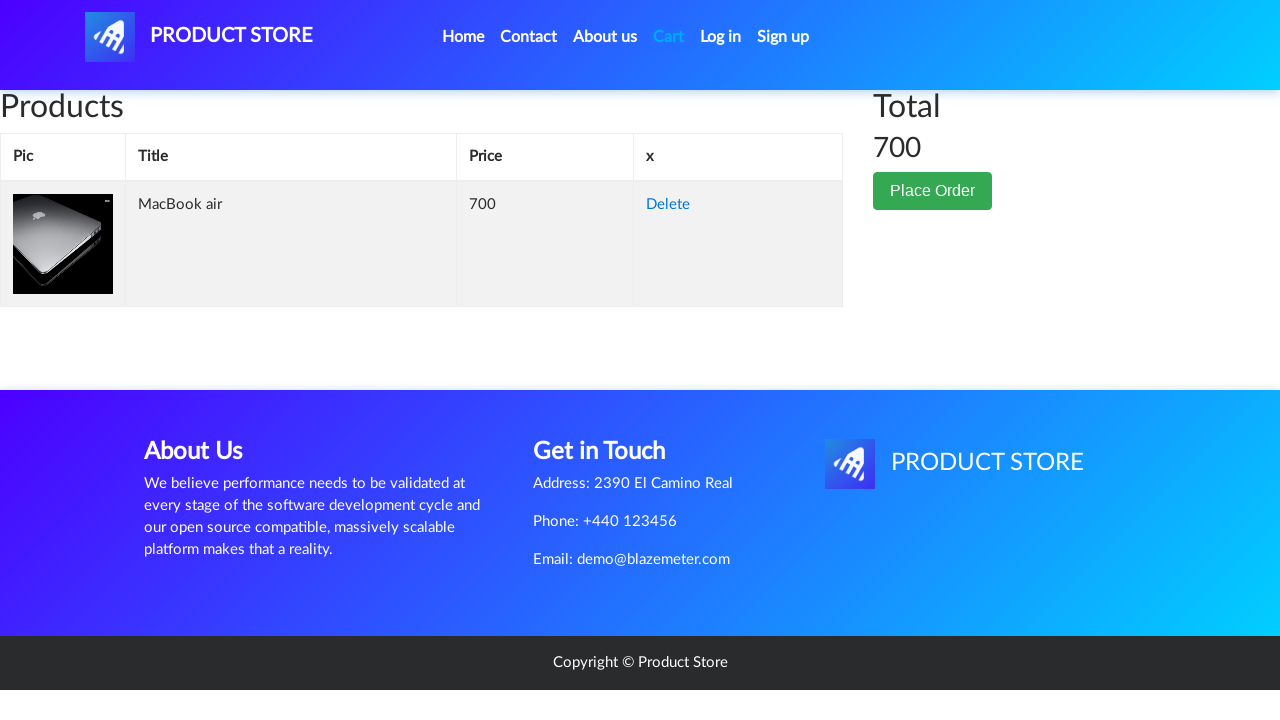